Tests dynamic element creation by clicking an "add element" button 10 times, then interacts with all checkboxes on the page by clicking each one.

Starting URL: https://page-test-selenium.s3.sa-east-1.amazonaws.com/index.html

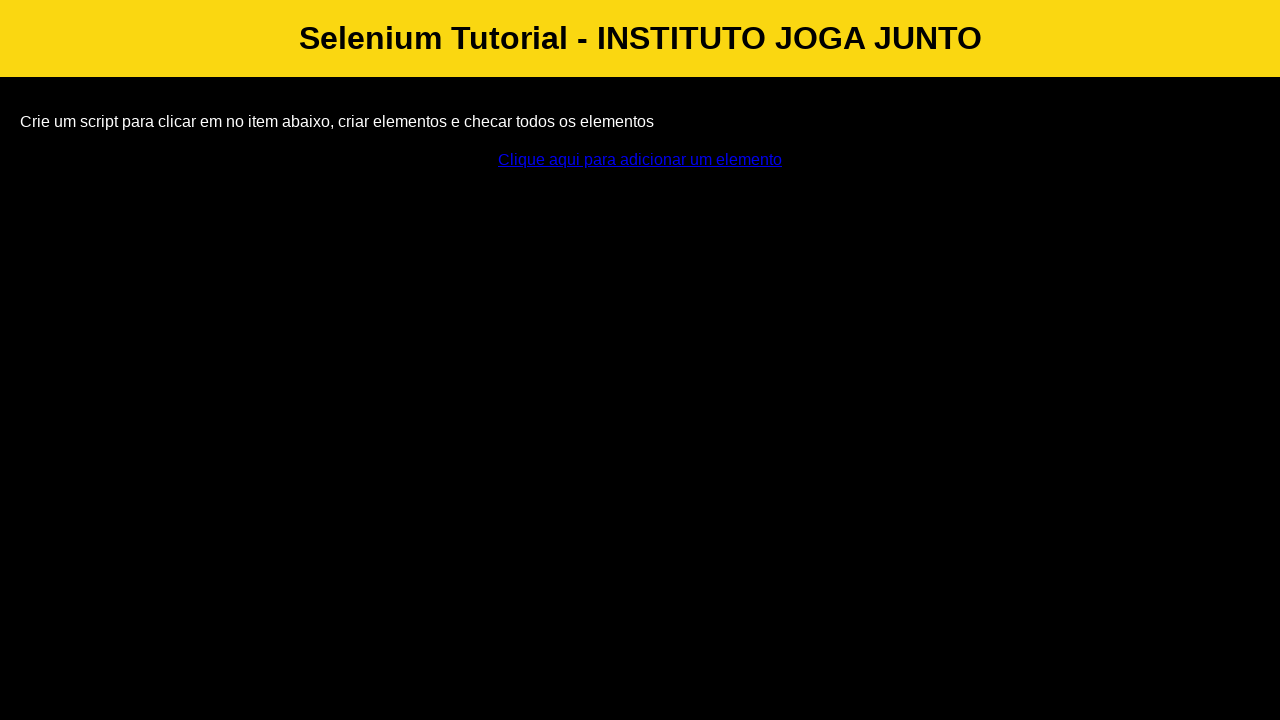

Clicked 'add element' button to create a new element at (640, 160) on #addElement
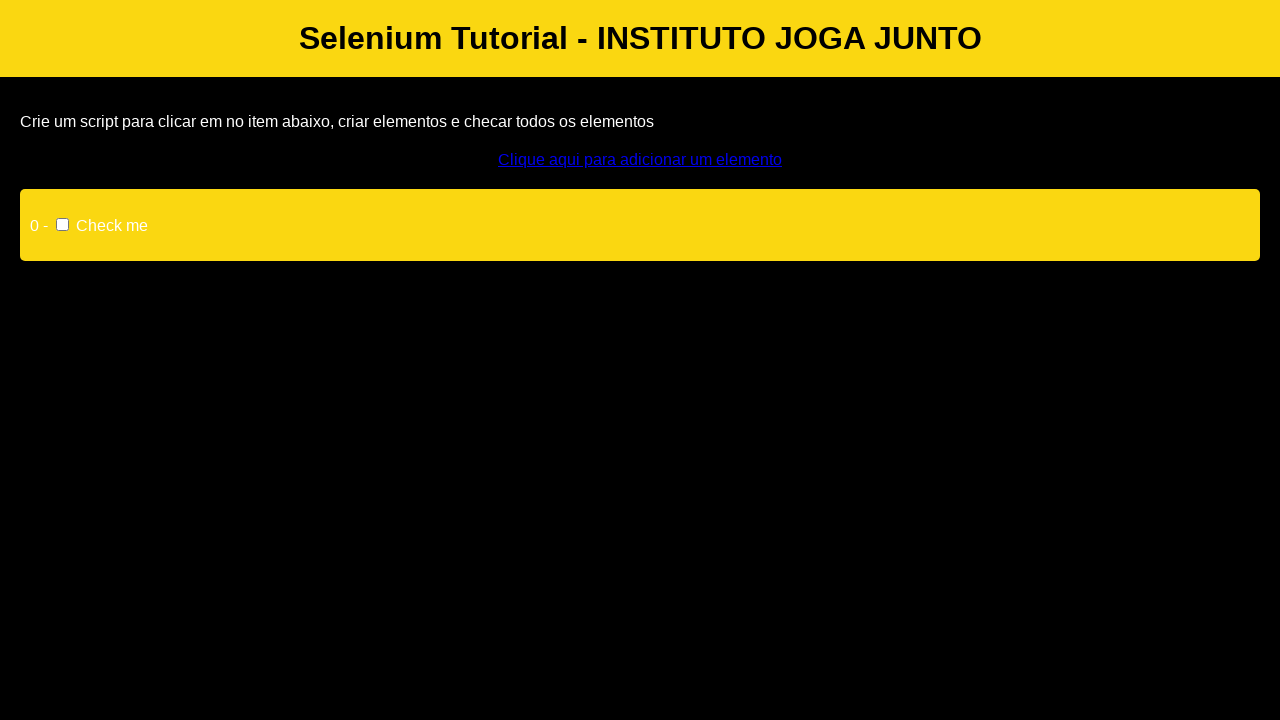

Clicked 'add element' button to create a new element at (640, 160) on #addElement
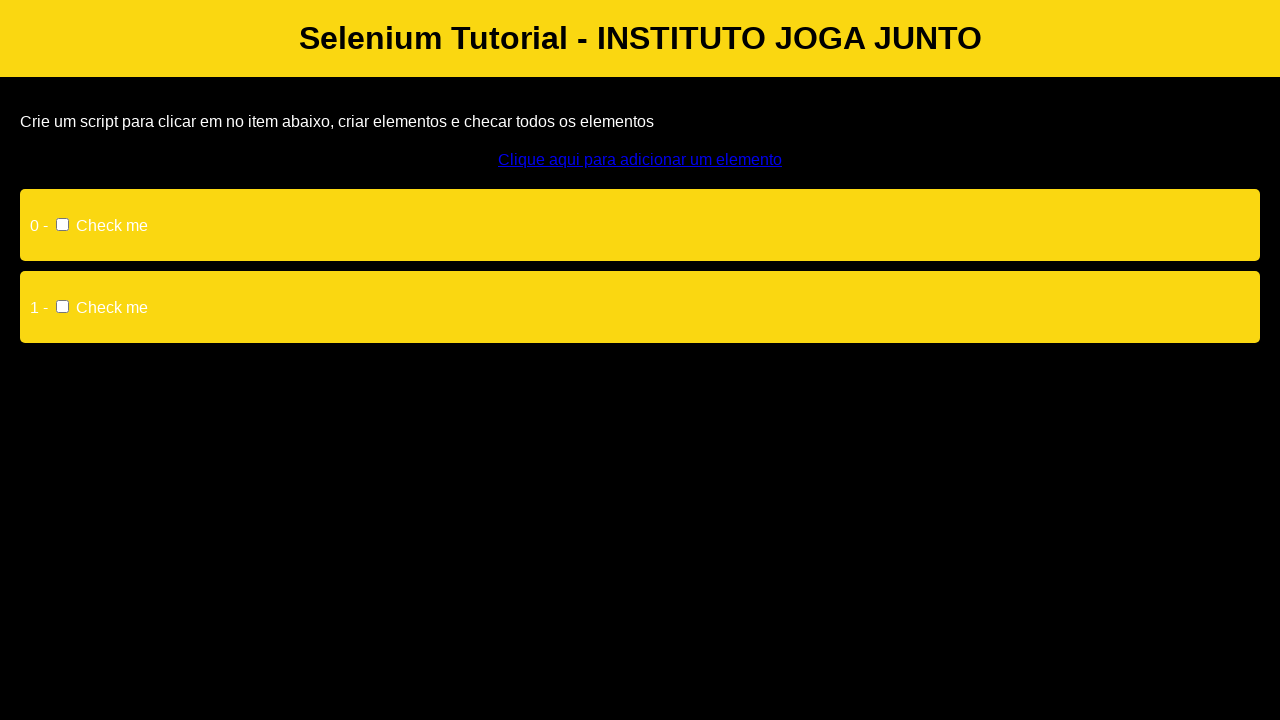

Clicked 'add element' button to create a new element at (640, 160) on #addElement
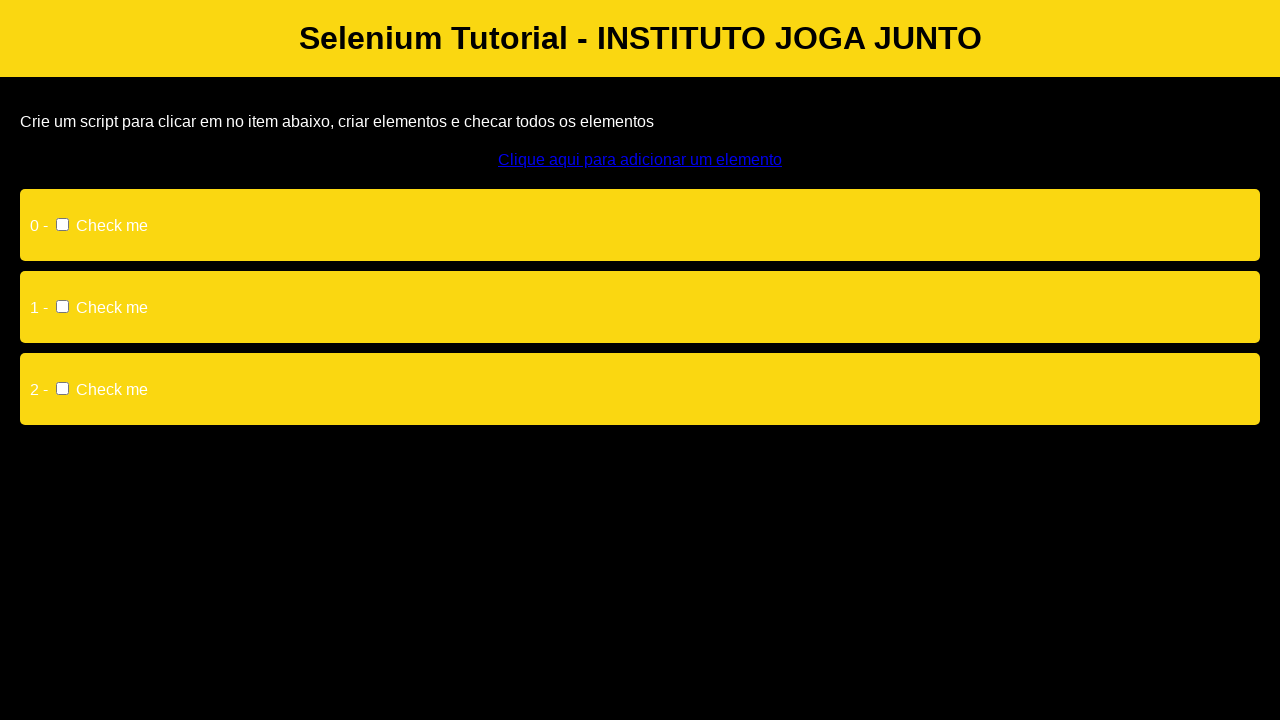

Clicked 'add element' button to create a new element at (640, 160) on #addElement
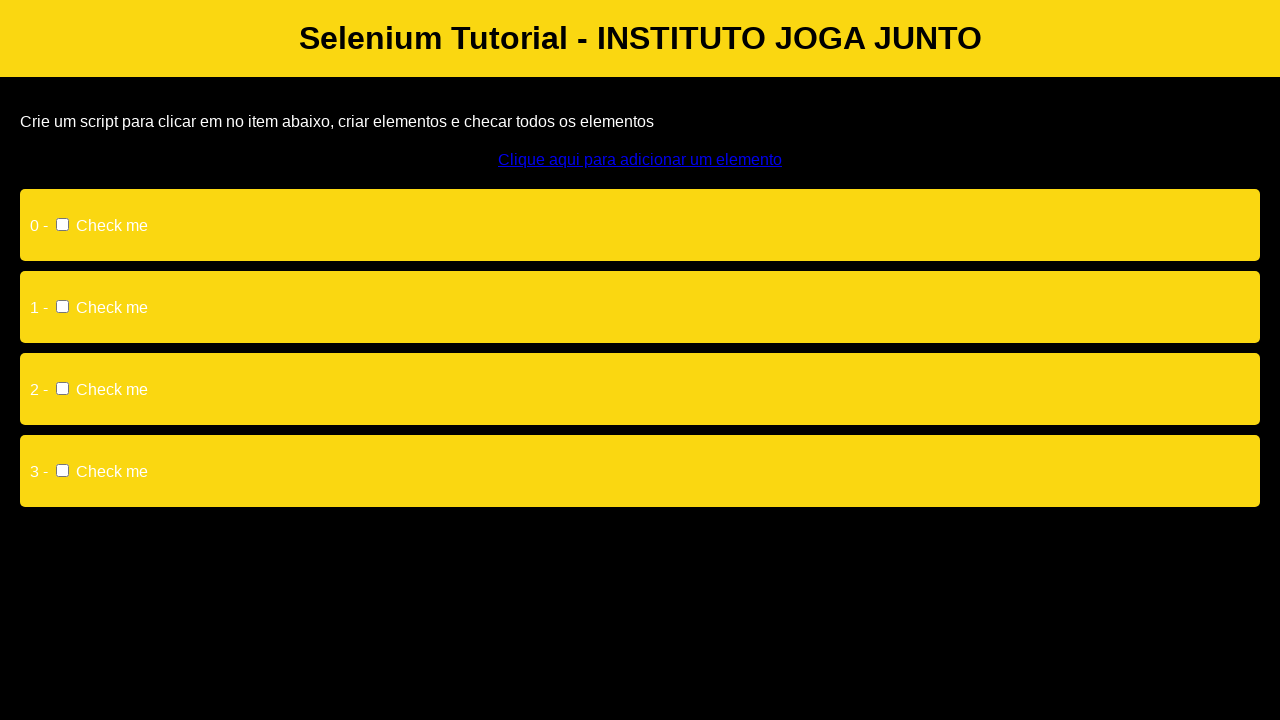

Clicked 'add element' button to create a new element at (640, 160) on #addElement
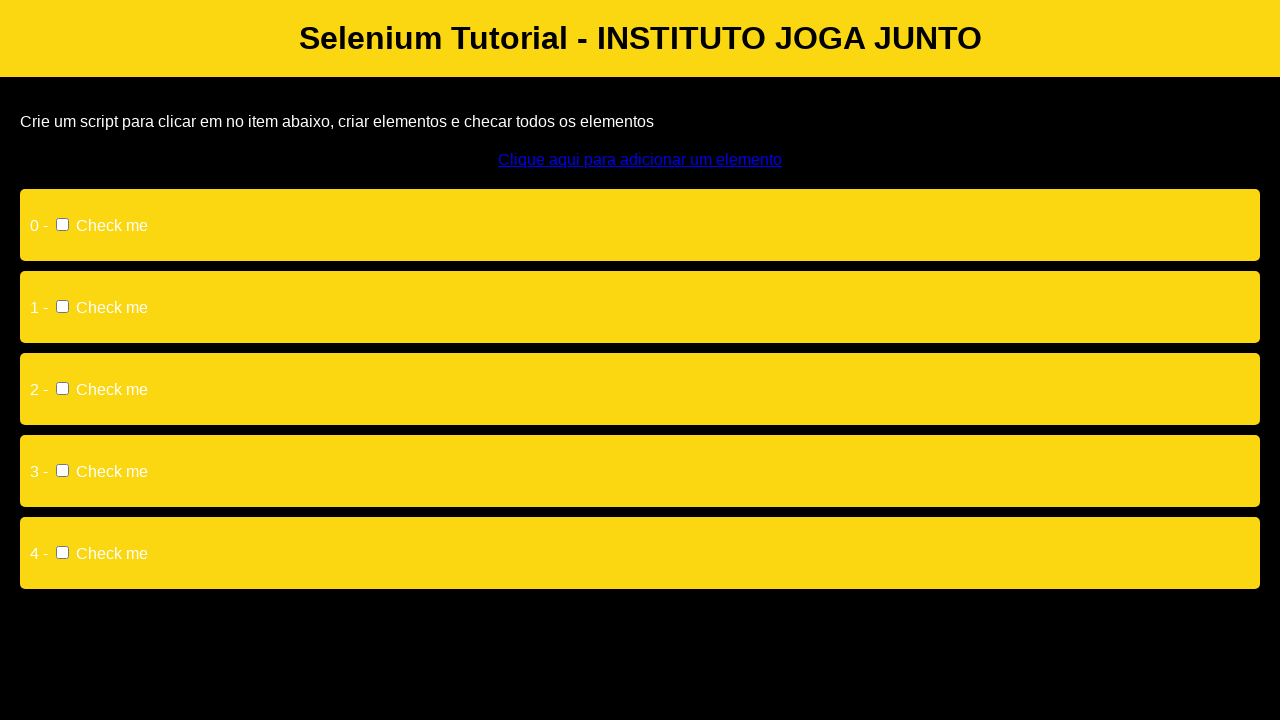

Clicked 'add element' button to create a new element at (640, 160) on #addElement
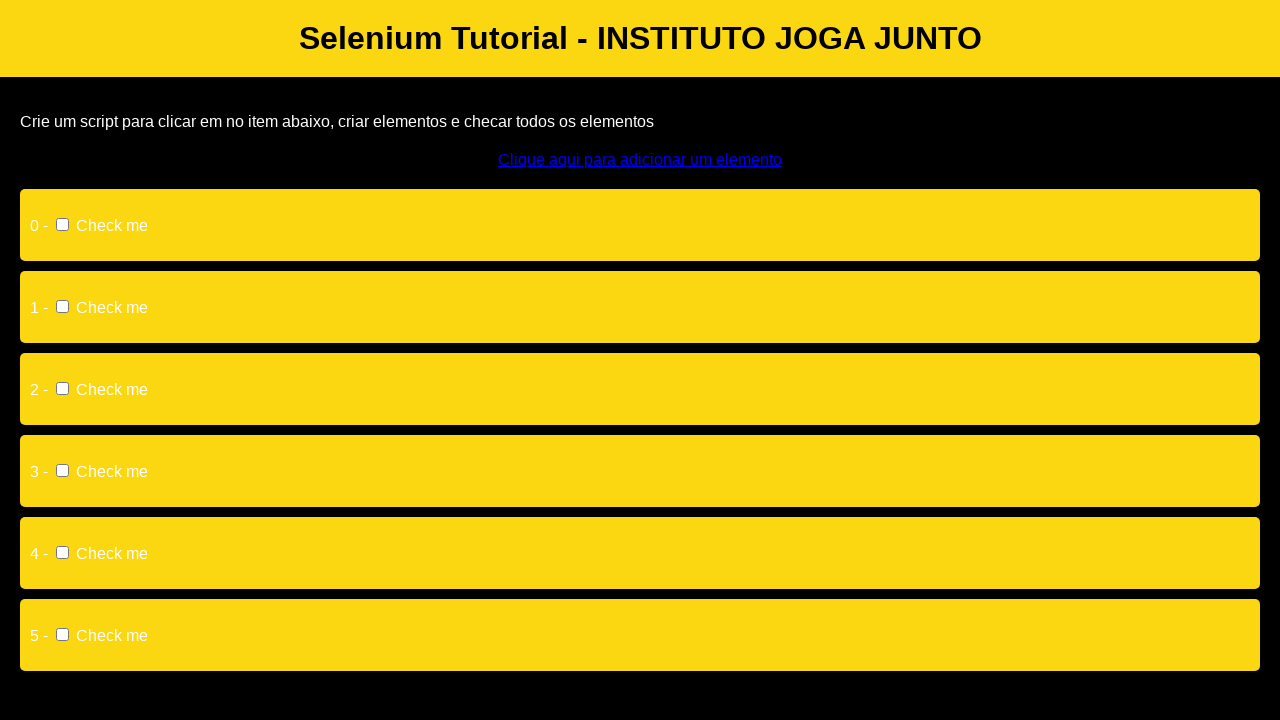

Clicked 'add element' button to create a new element at (640, 160) on #addElement
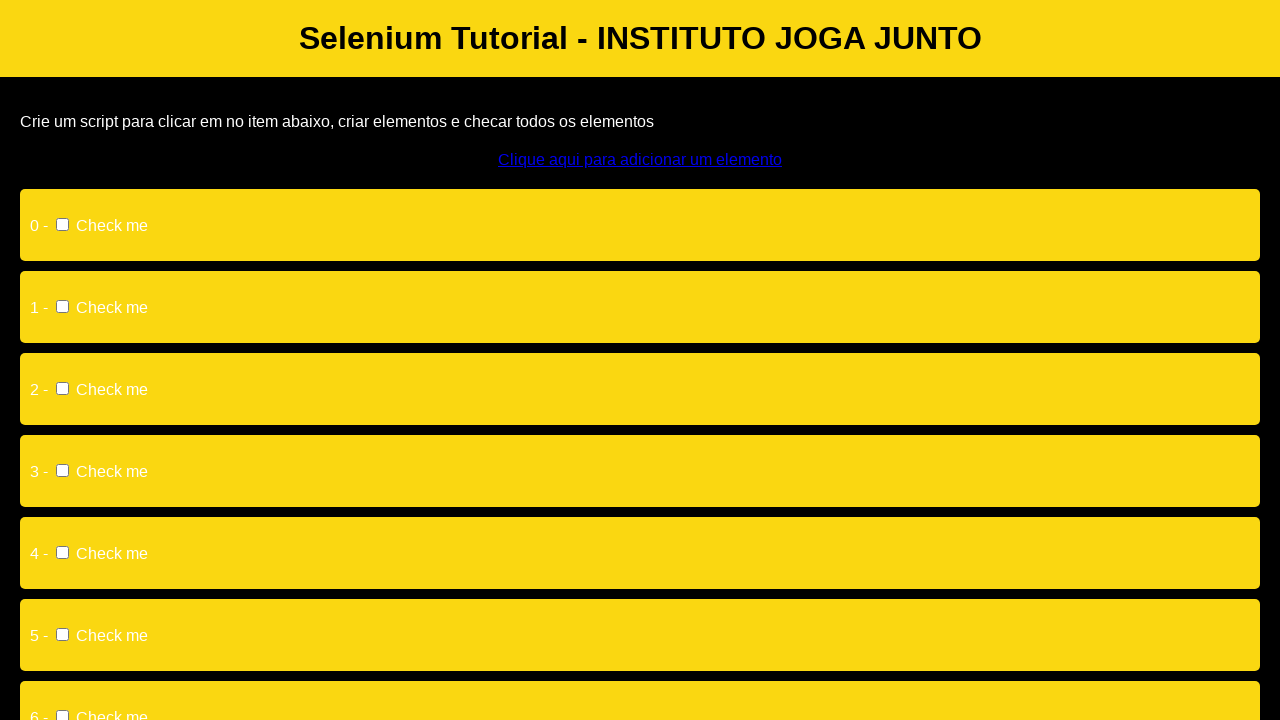

Clicked 'add element' button to create a new element at (640, 160) on #addElement
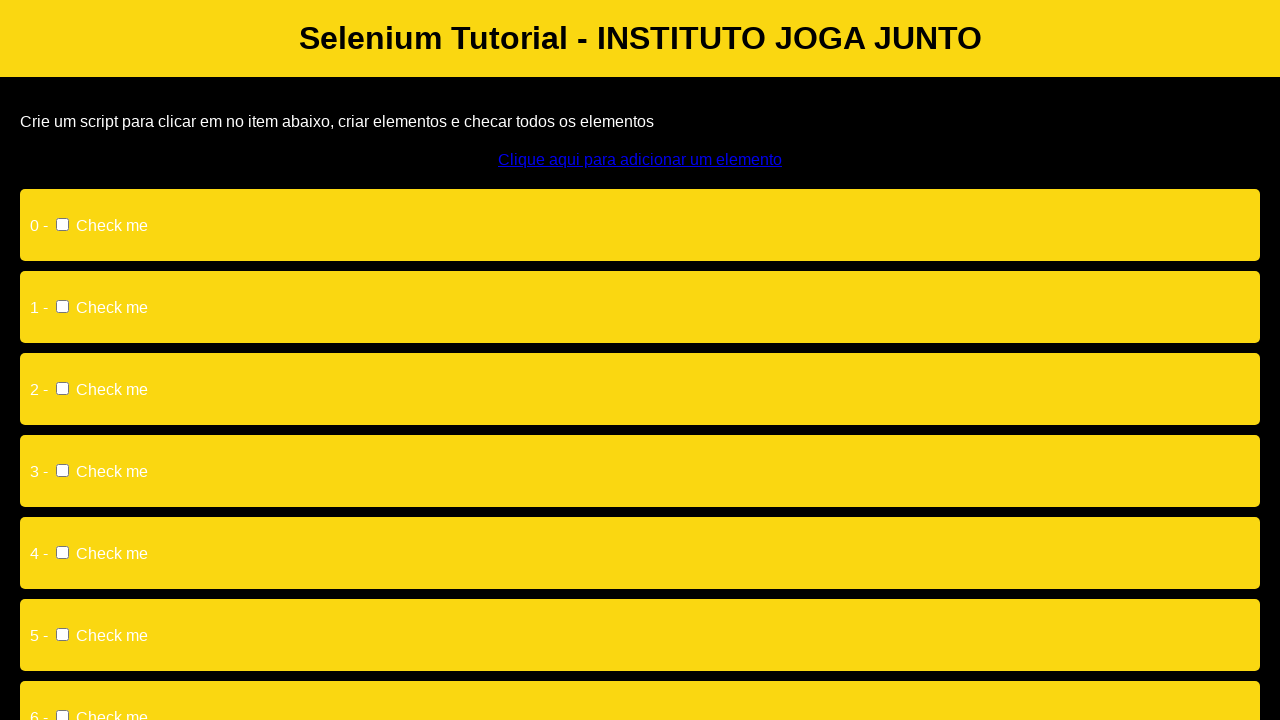

Clicked 'add element' button to create a new element at (640, 160) on #addElement
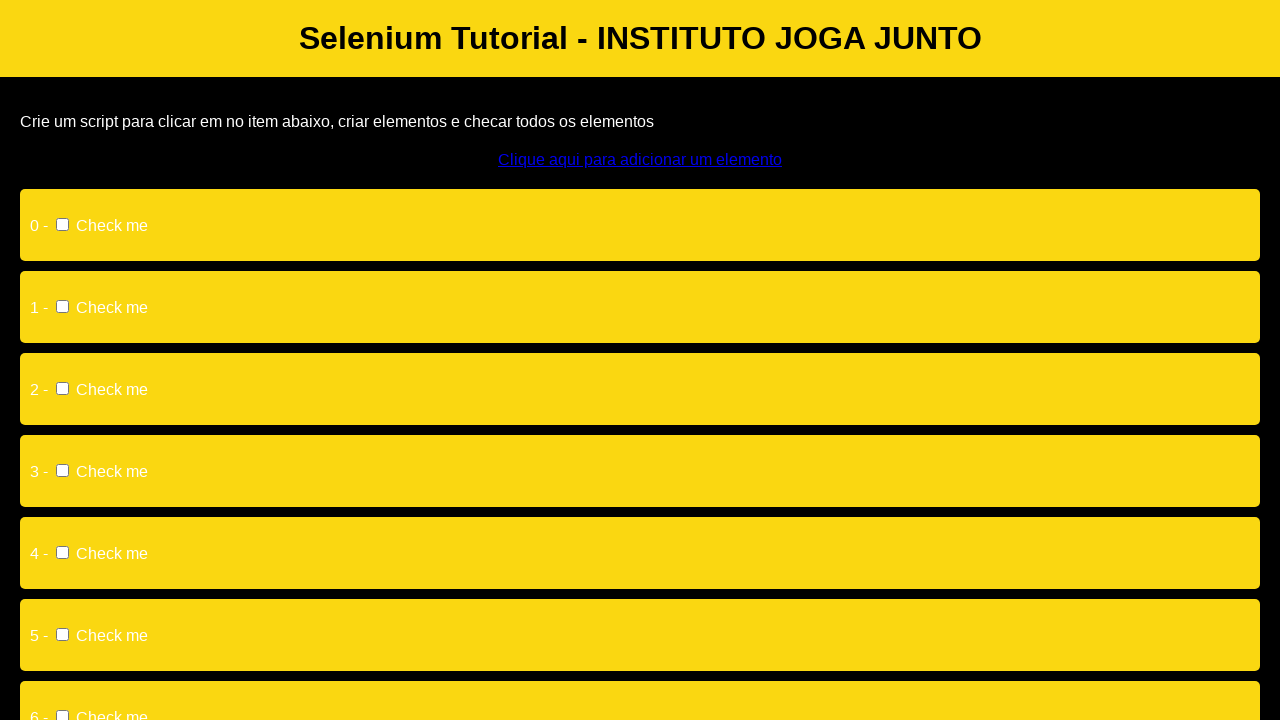

Clicked 'add element' button to create a new element at (640, 160) on #addElement
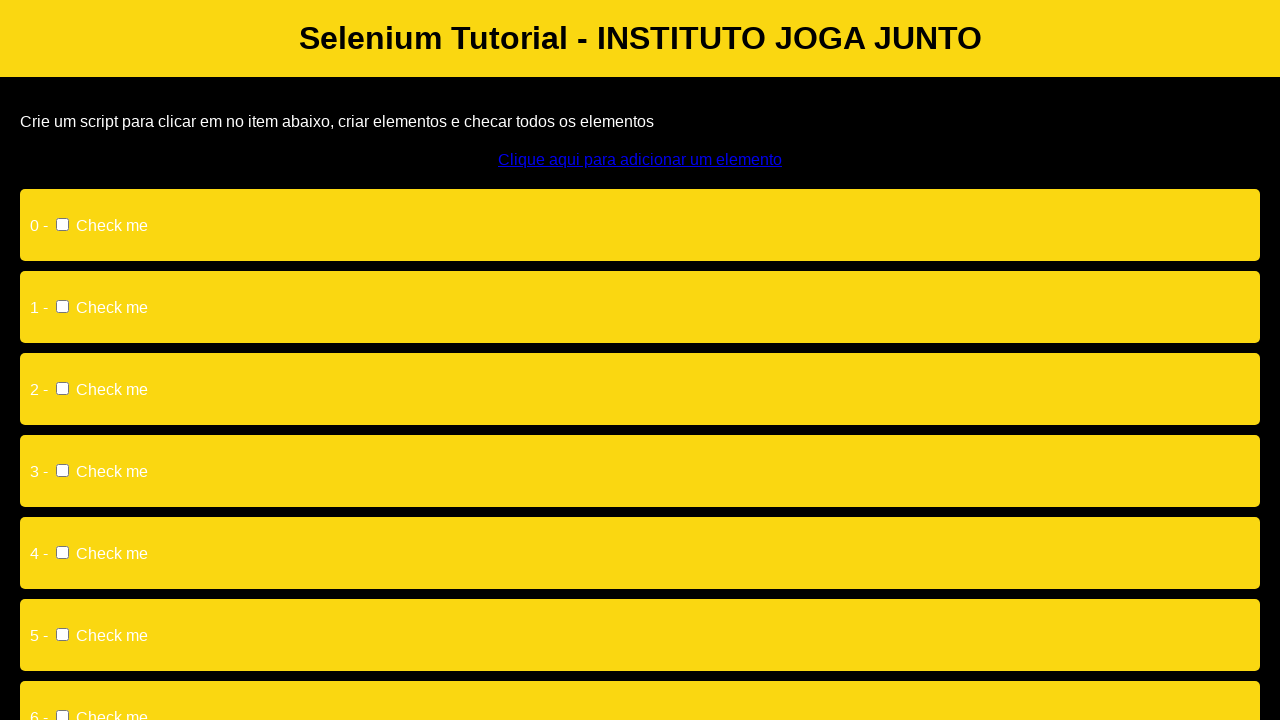

Waited for checkboxes to be present on the page
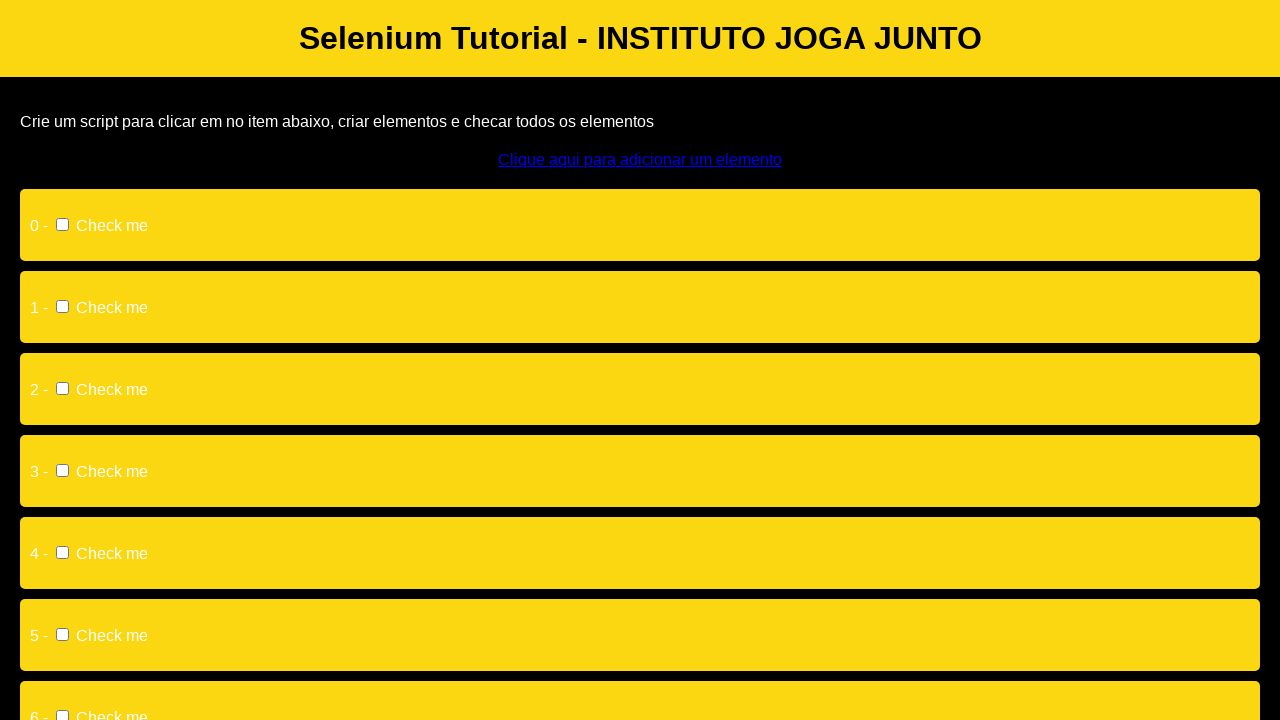

Clicked a checkbox on the page at (62, 224) on input >> nth=0
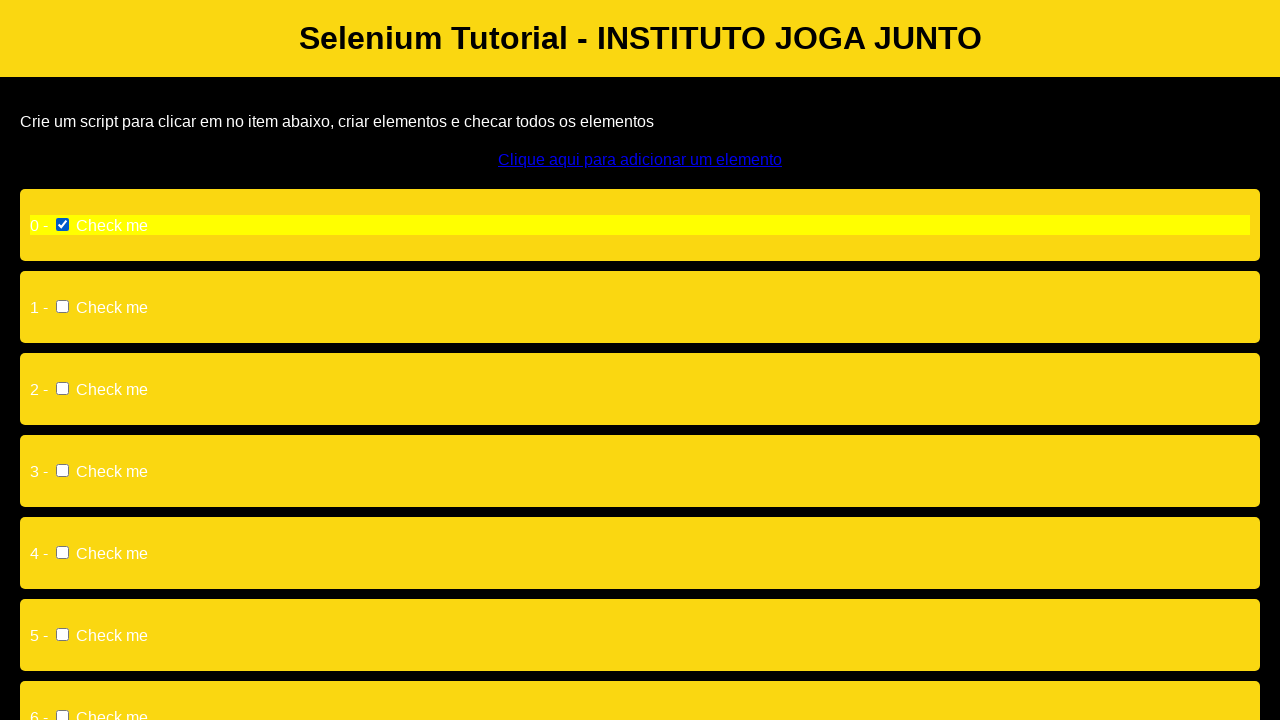

Clicked a checkbox on the page at (62, 306) on input >> nth=1
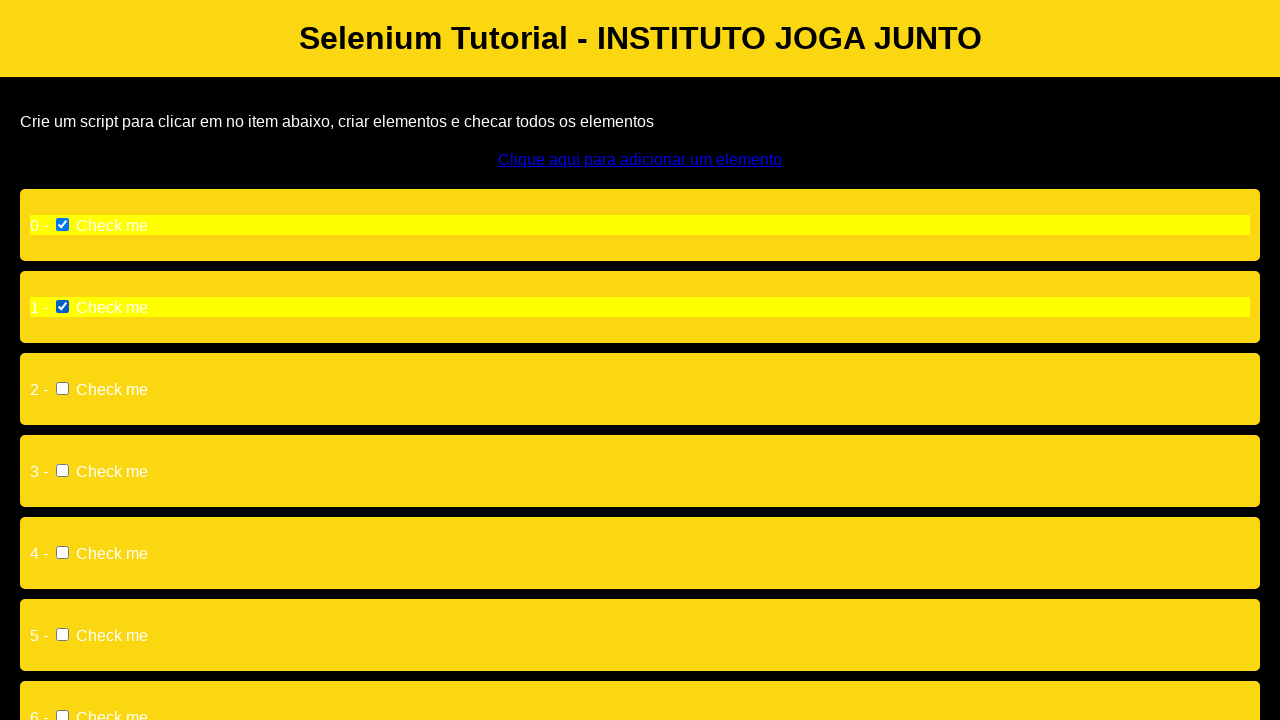

Clicked a checkbox on the page at (62, 388) on input >> nth=2
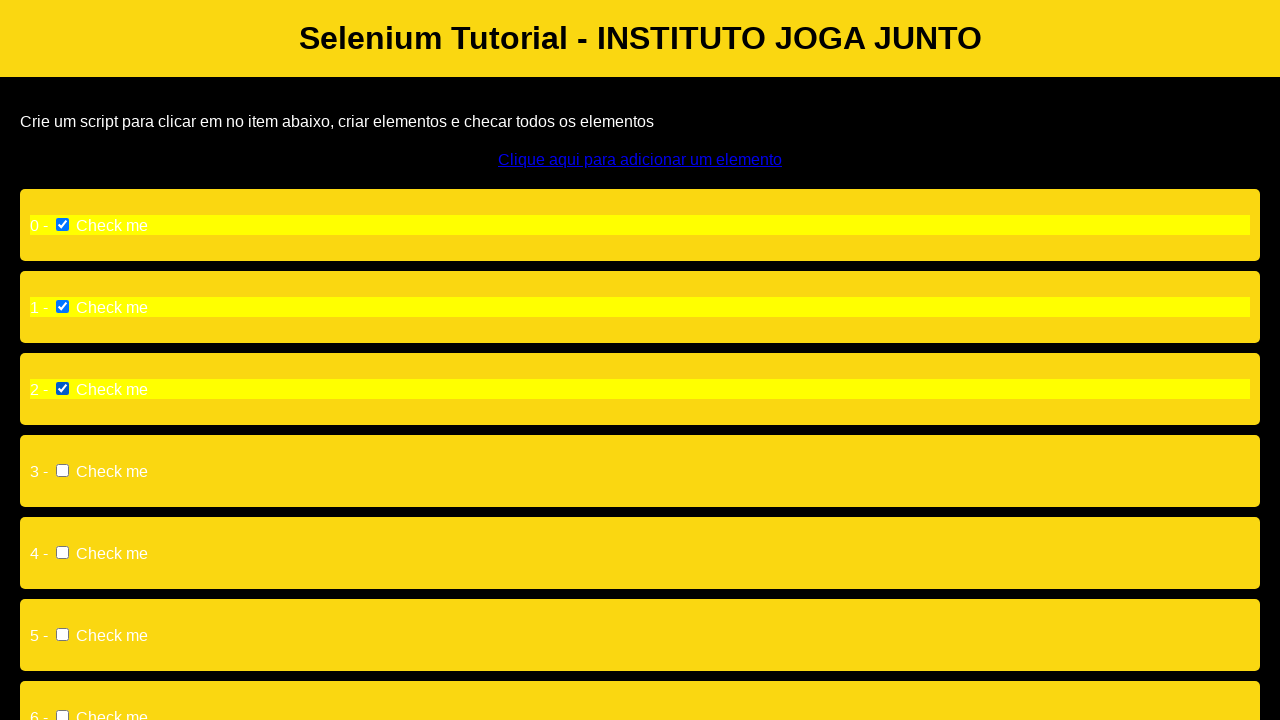

Clicked a checkbox on the page at (62, 470) on input >> nth=3
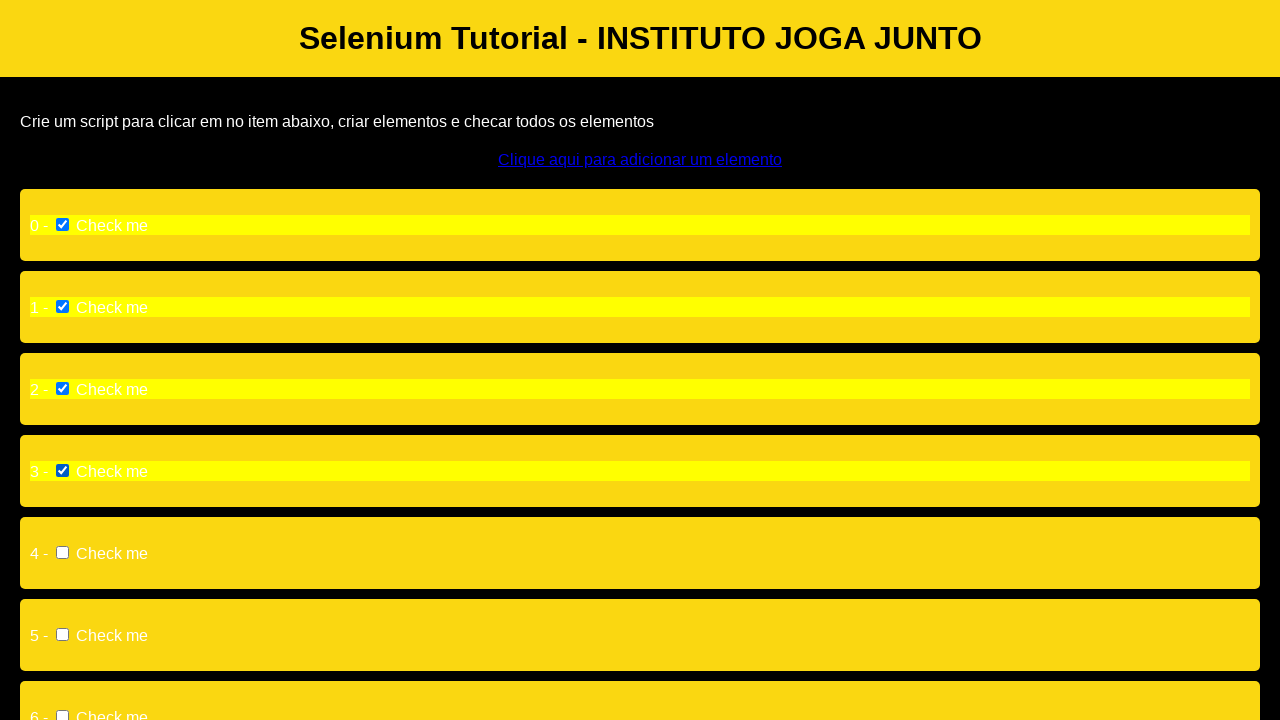

Clicked a checkbox on the page at (62, 552) on input >> nth=4
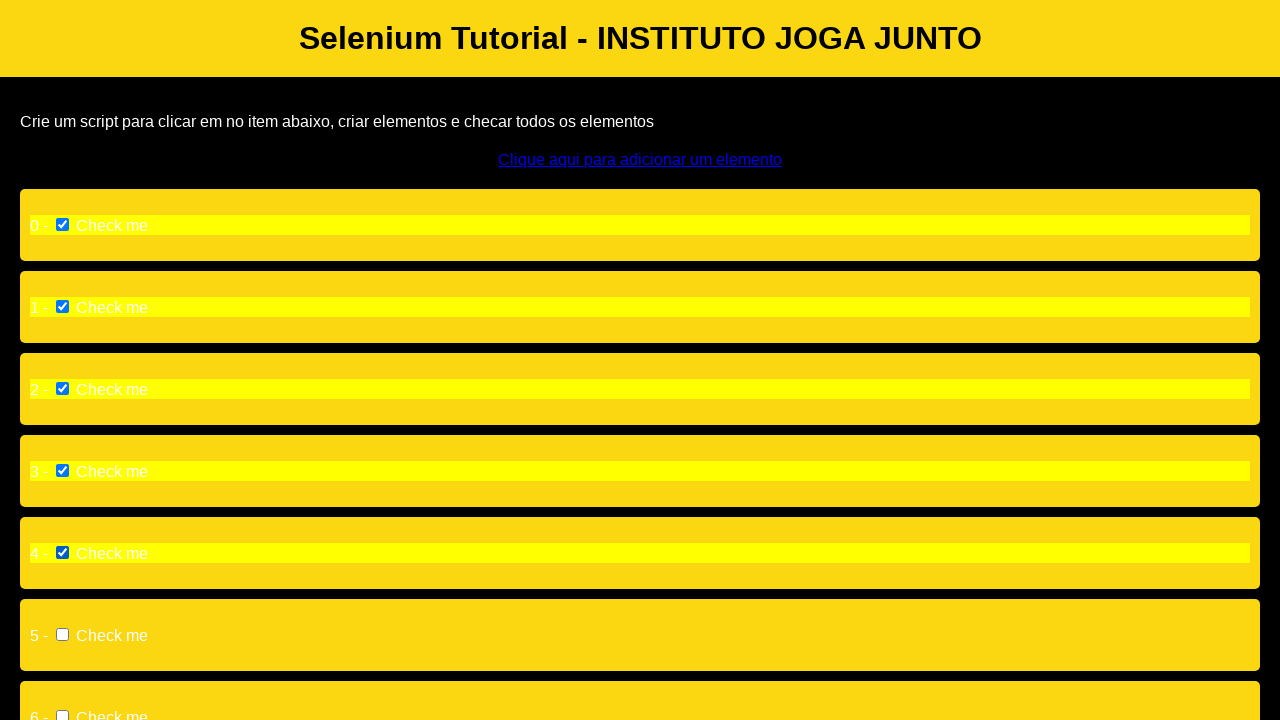

Clicked a checkbox on the page at (62, 634) on input >> nth=5
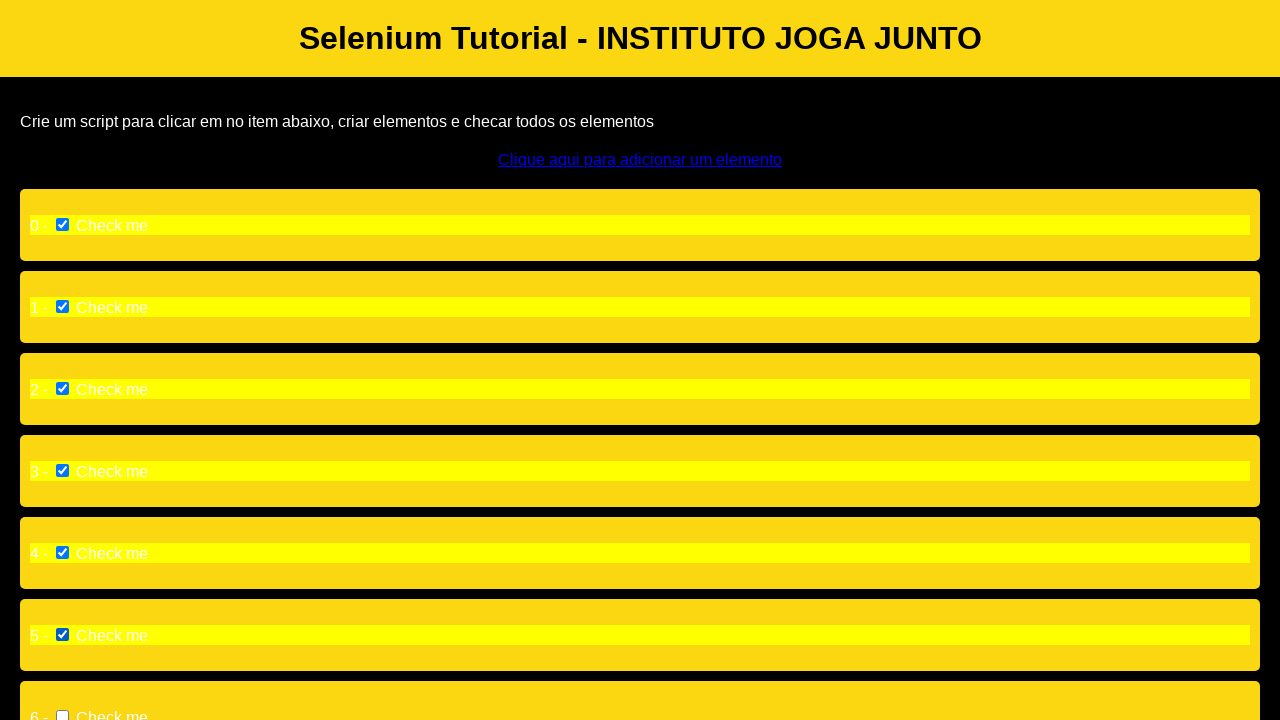

Clicked a checkbox on the page at (62, 714) on input >> nth=6
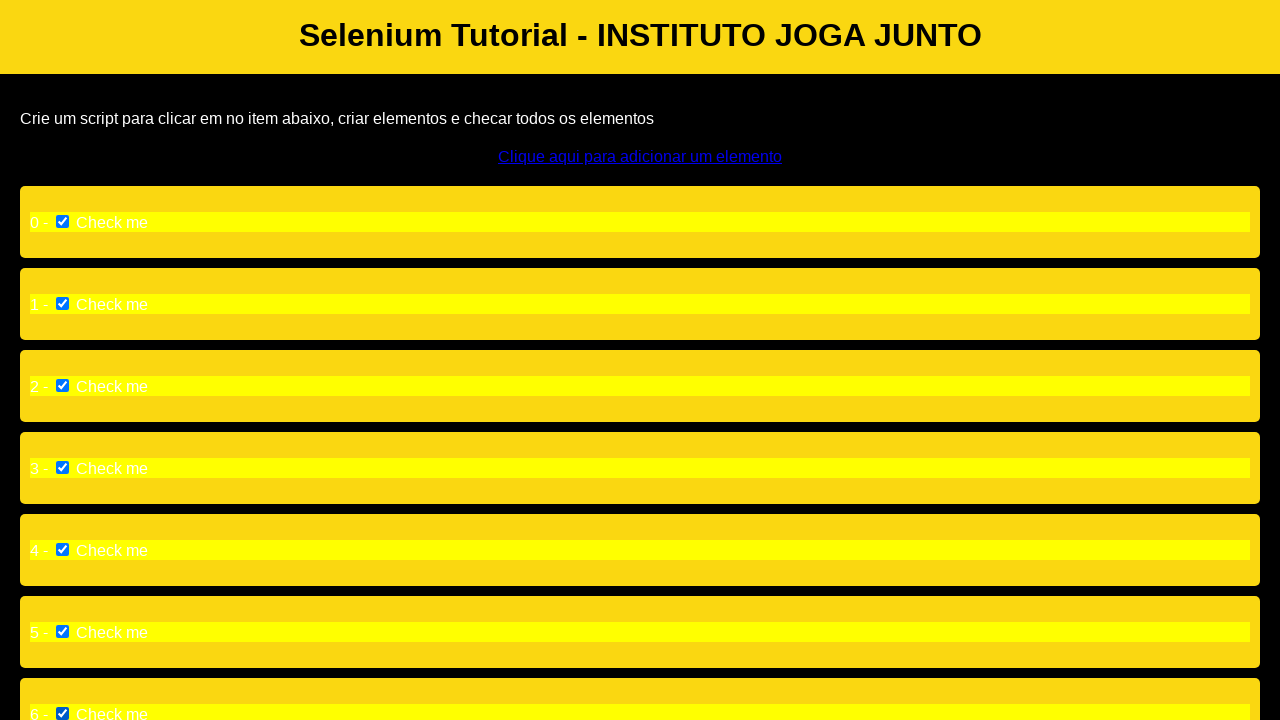

Clicked a checkbox on the page at (62, 490) on input >> nth=7
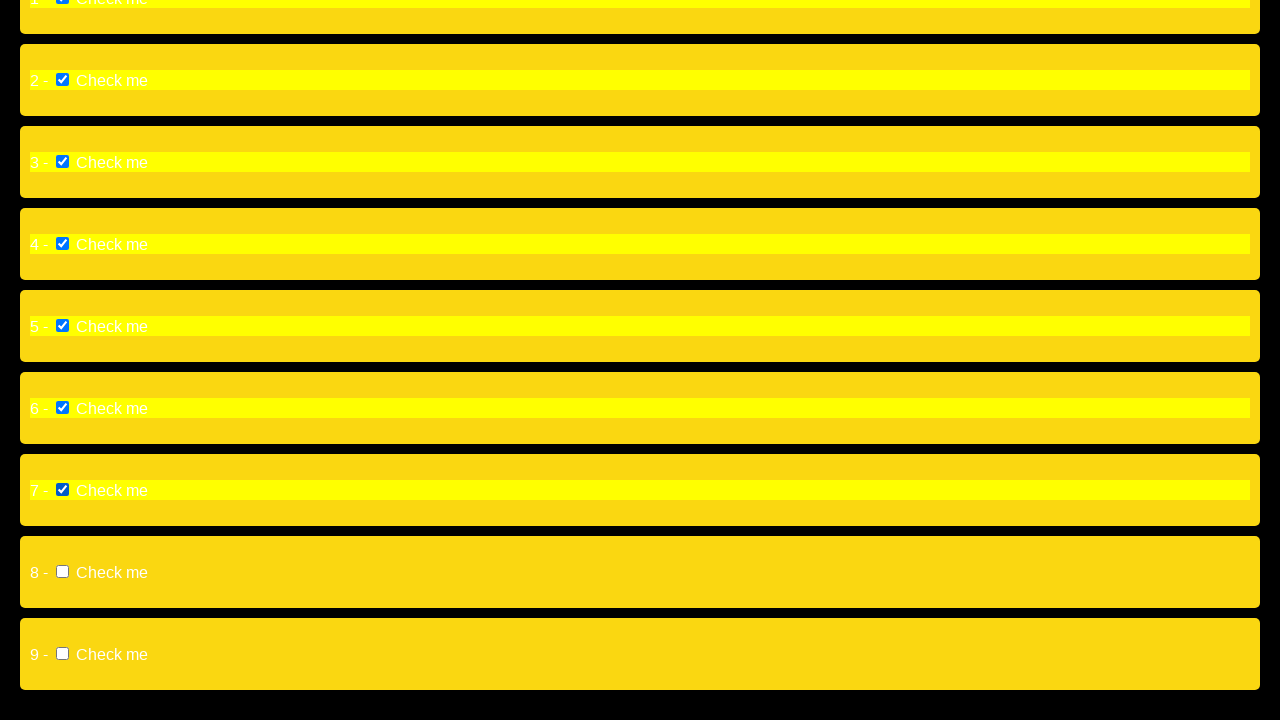

Clicked a checkbox on the page at (62, 572) on input >> nth=8
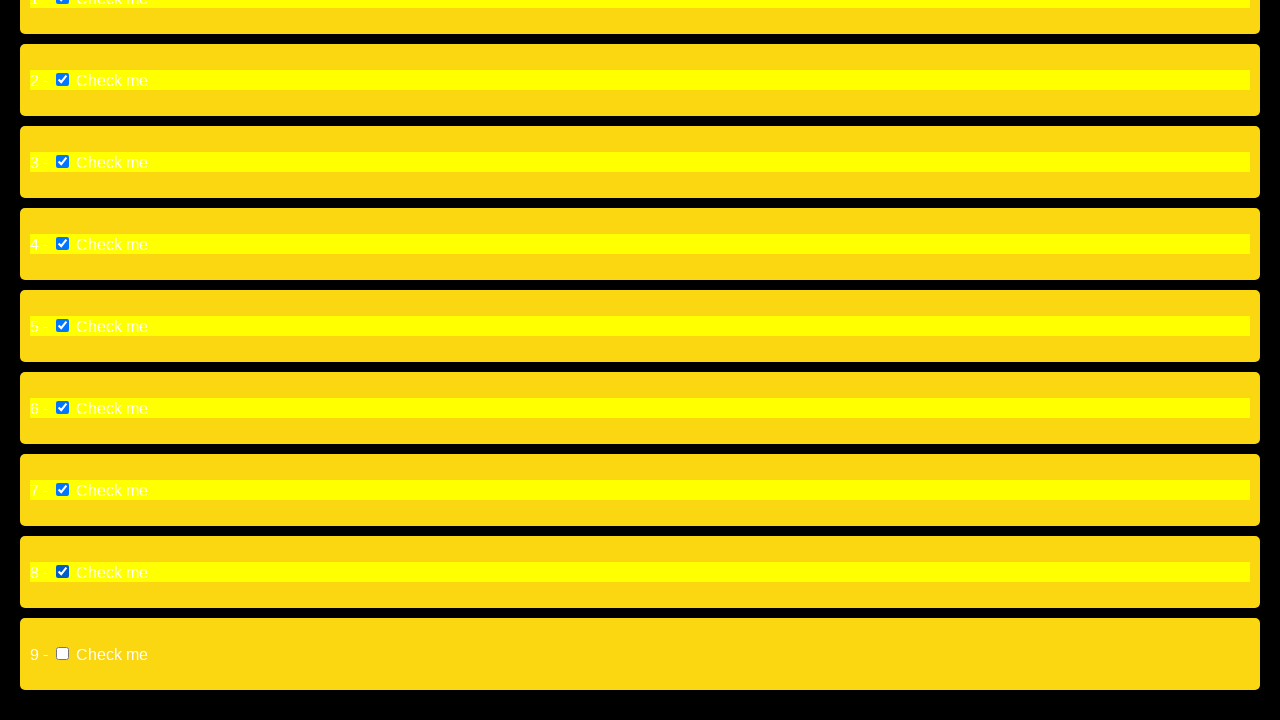

Clicked a checkbox on the page at (62, 654) on input >> nth=9
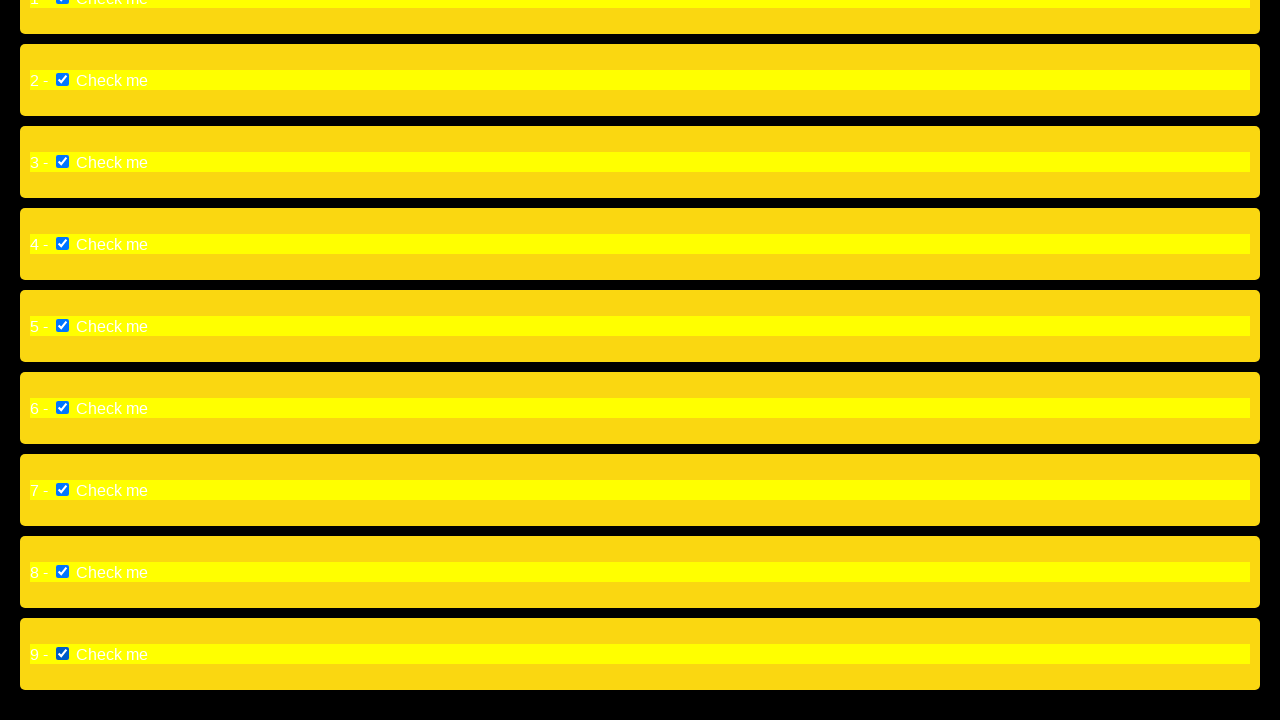

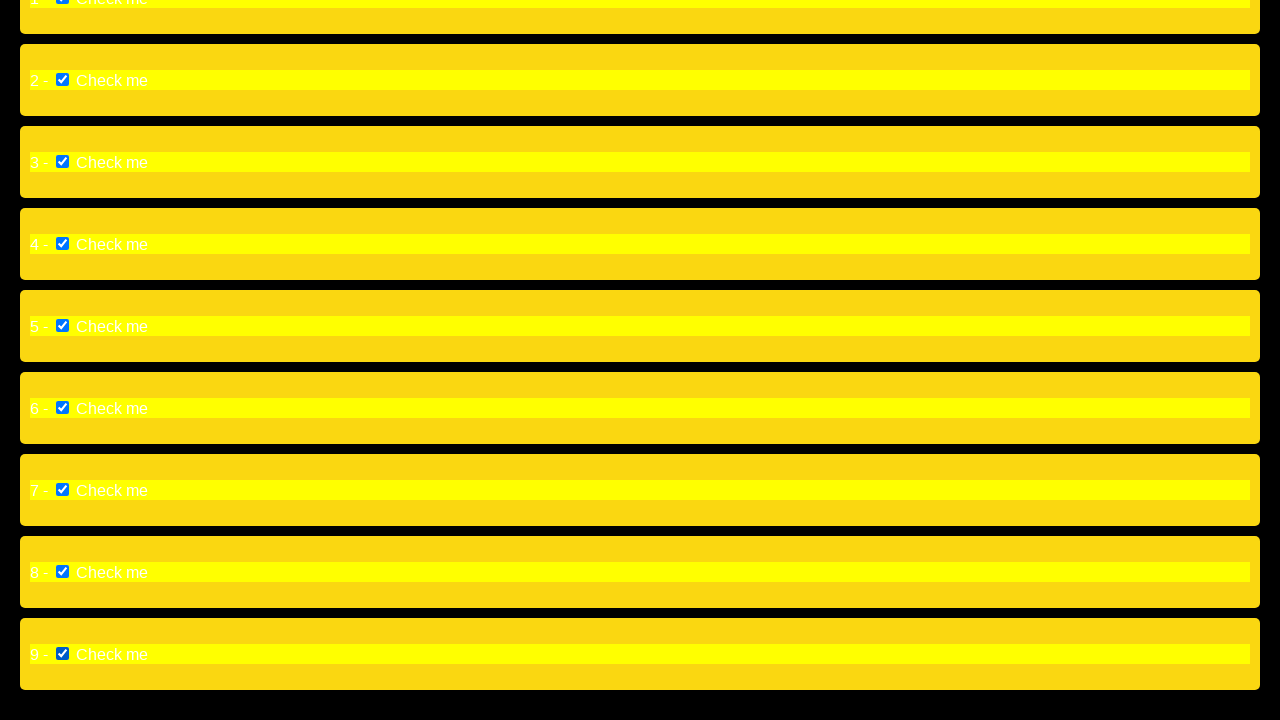